Tests drag and drop functionality on jQuery UI demo site by navigating to the droppable section and performing drag-and-drop operations between draggable and droppable elements

Starting URL: https://jqueryui.com

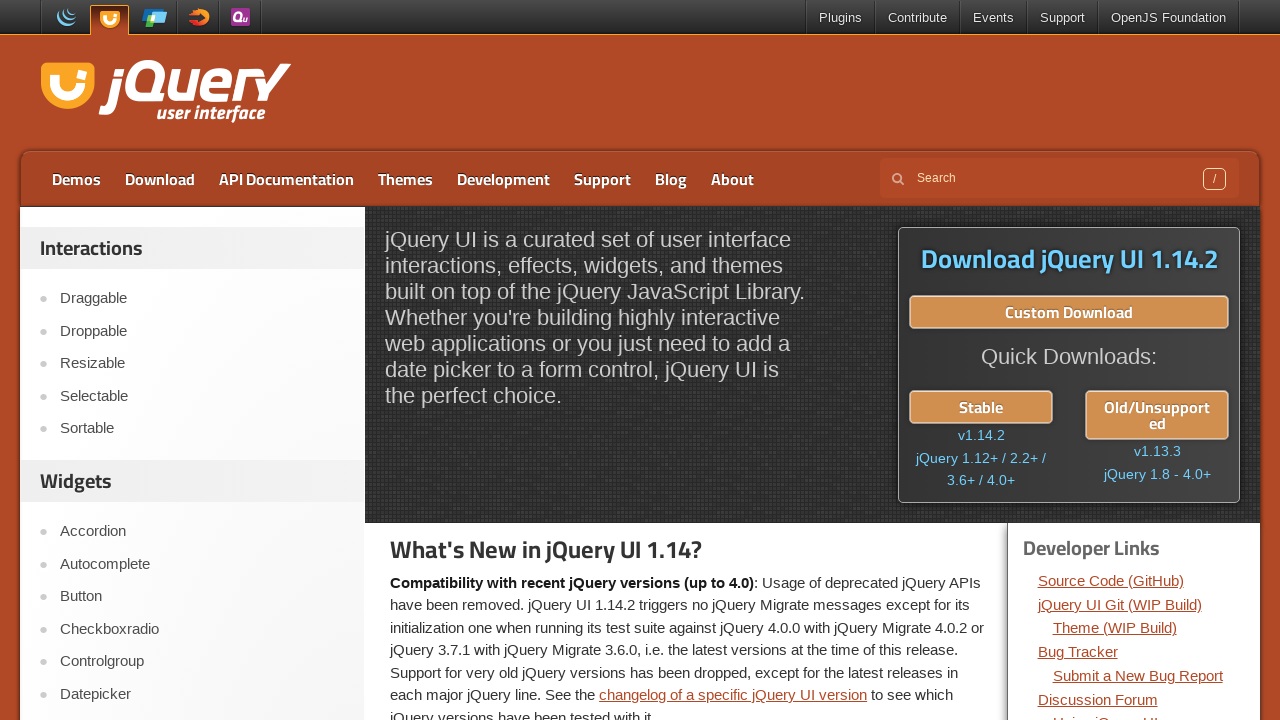

Clicked on the Droppable menu item at (202, 331) on (//div[@id='content']/following-sibling::div//ul/li[2]/a)
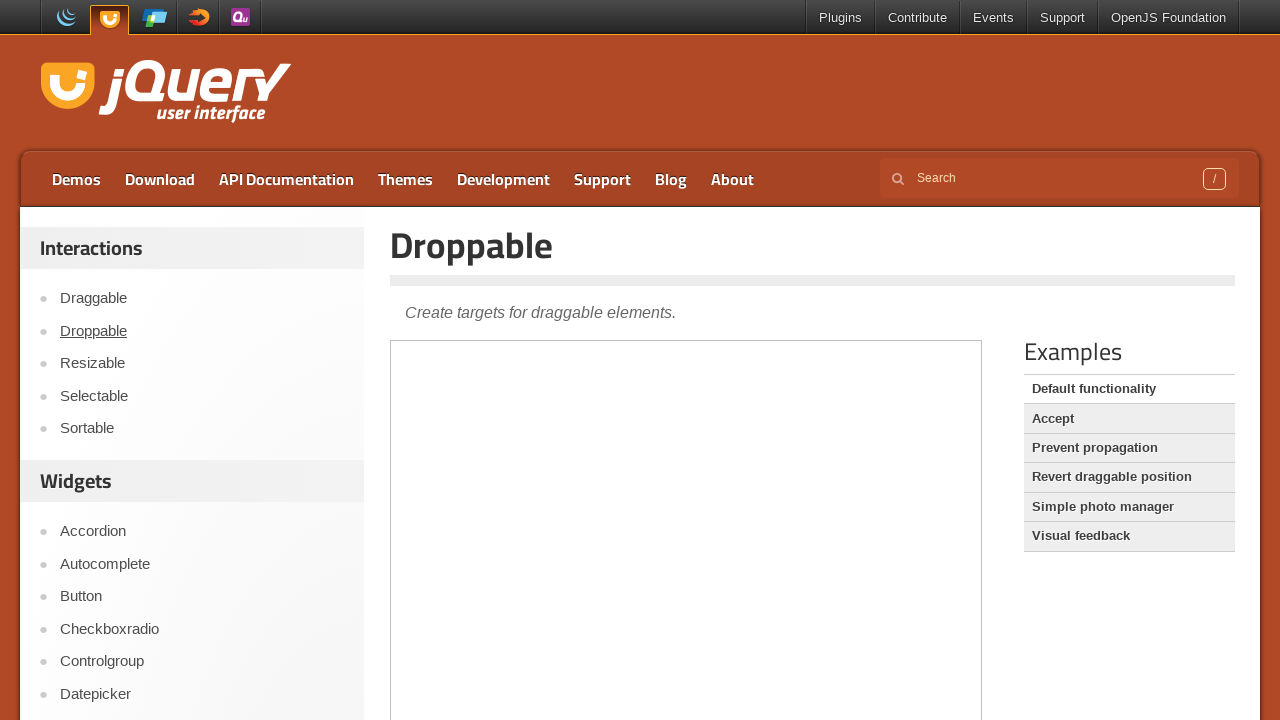

Located the demo iframe
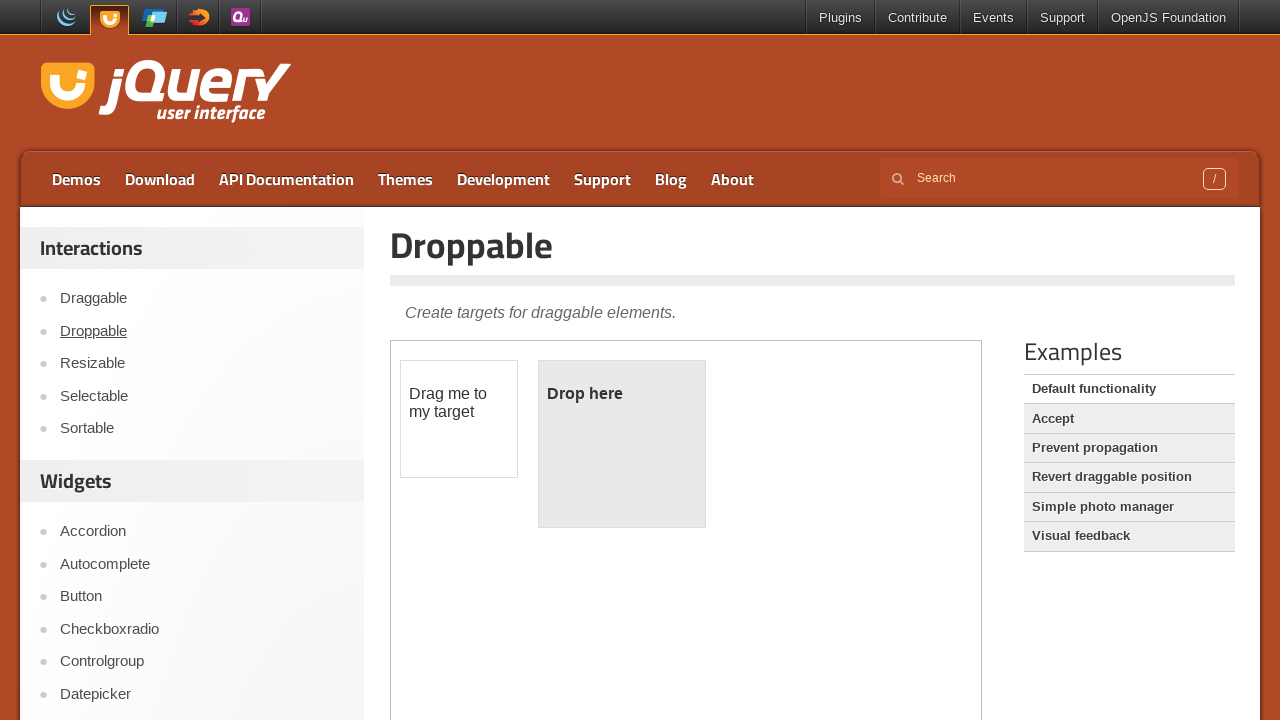

Located draggable element
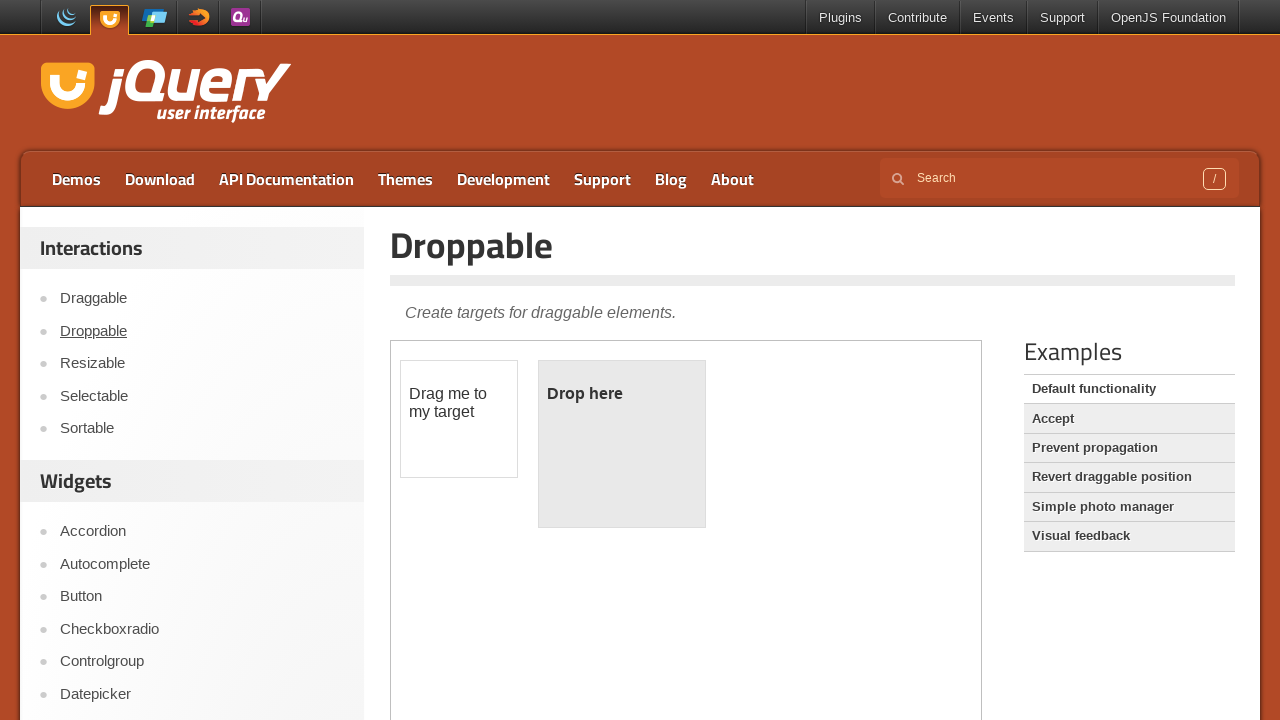

Located droppable element
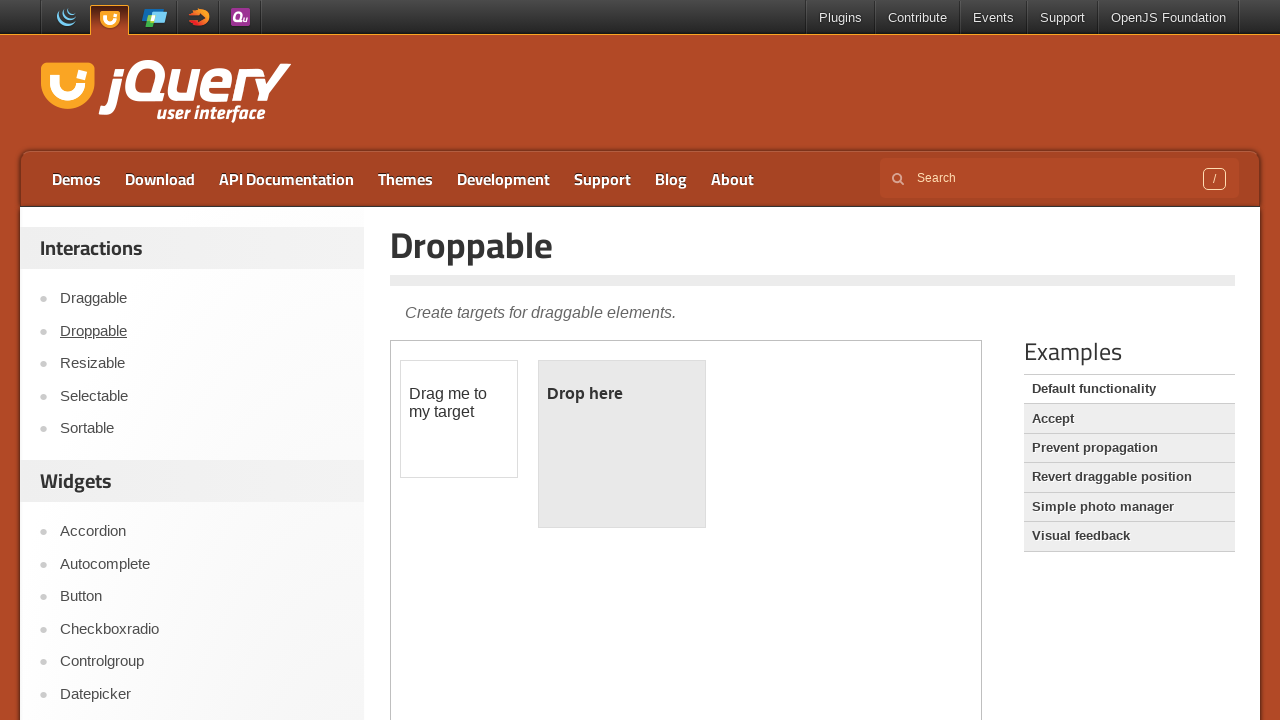

Performed first drag and drop operation from draggable to droppable at (622, 444)
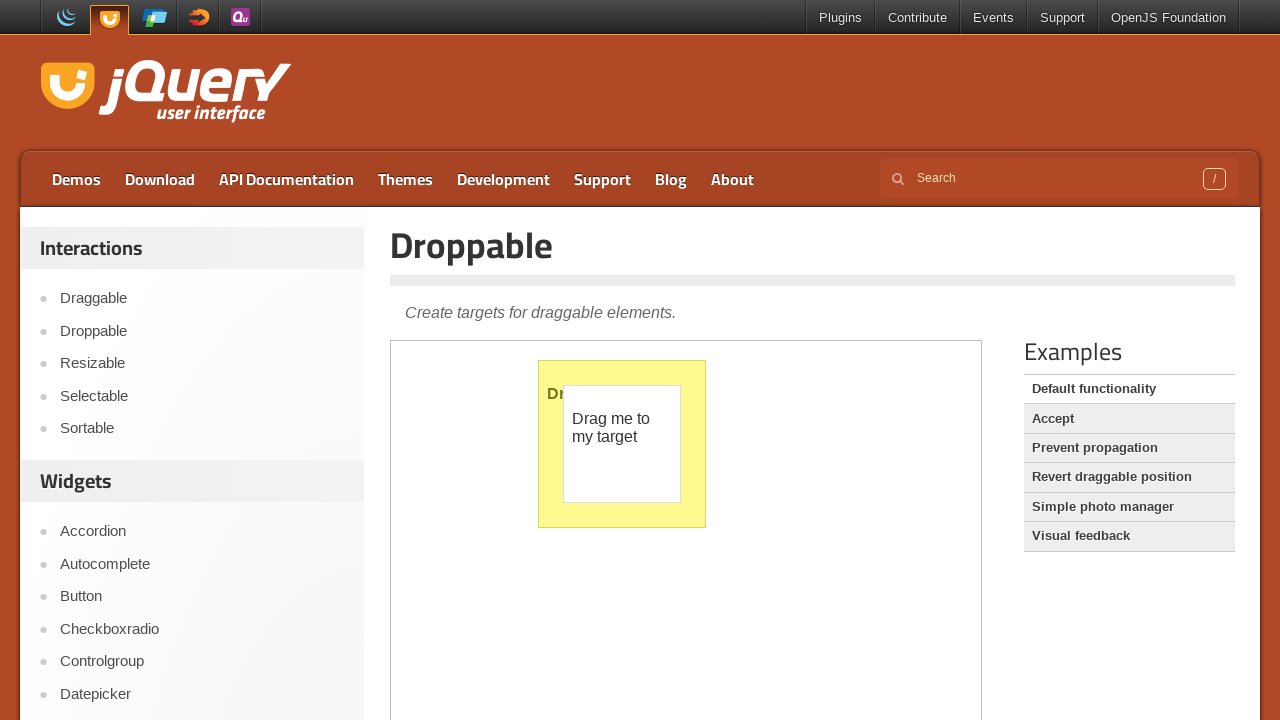

Retrieved draggable element bounding box
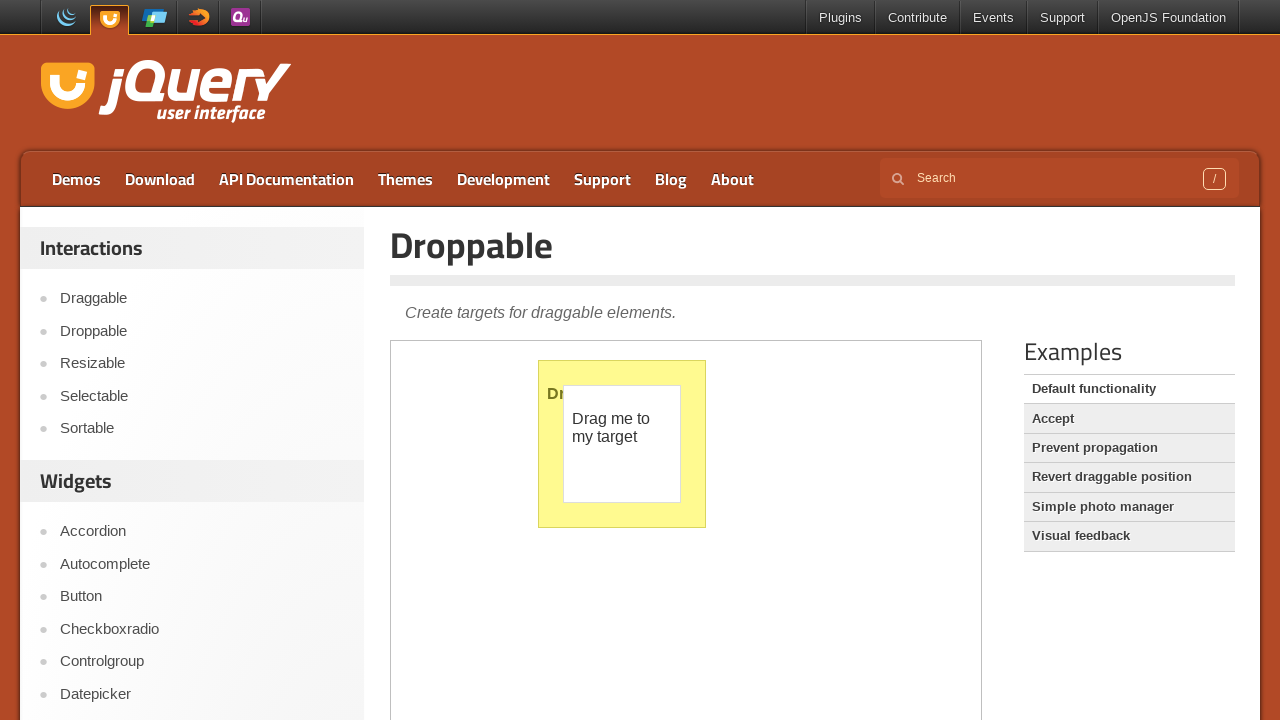

Retrieved droppable element bounding box
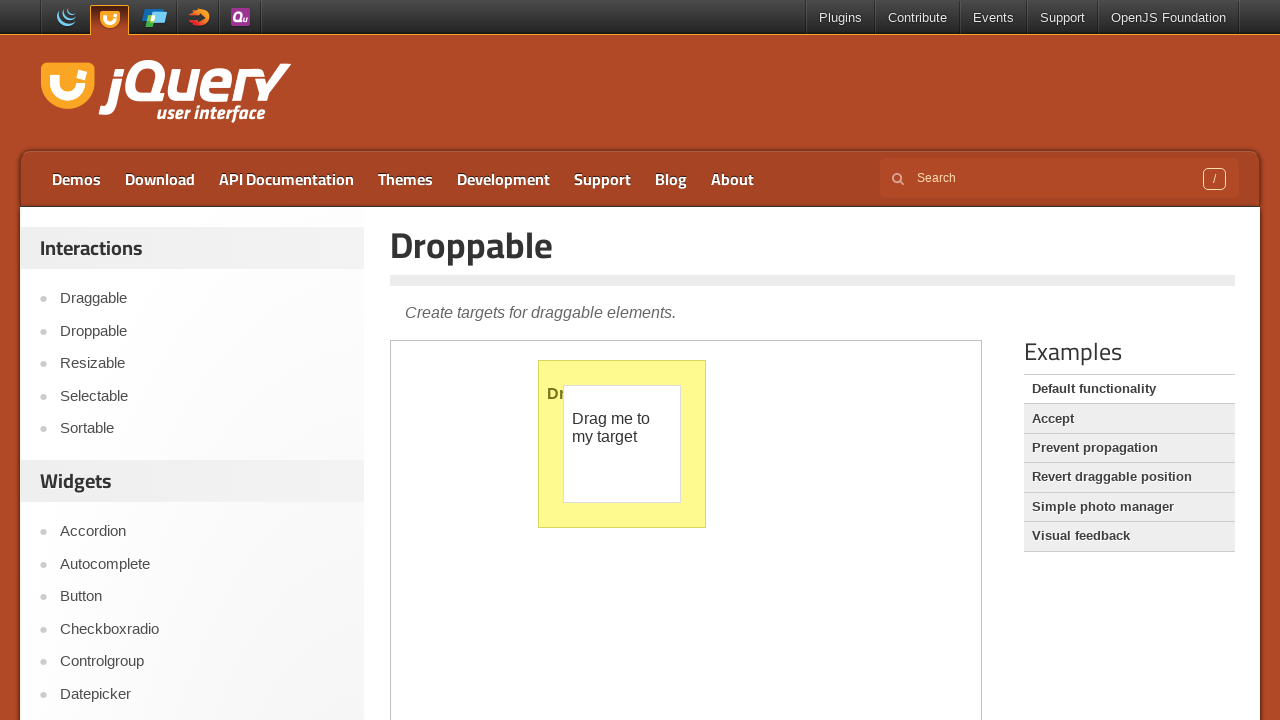

Moved mouse to center of draggable element at (622, 444)
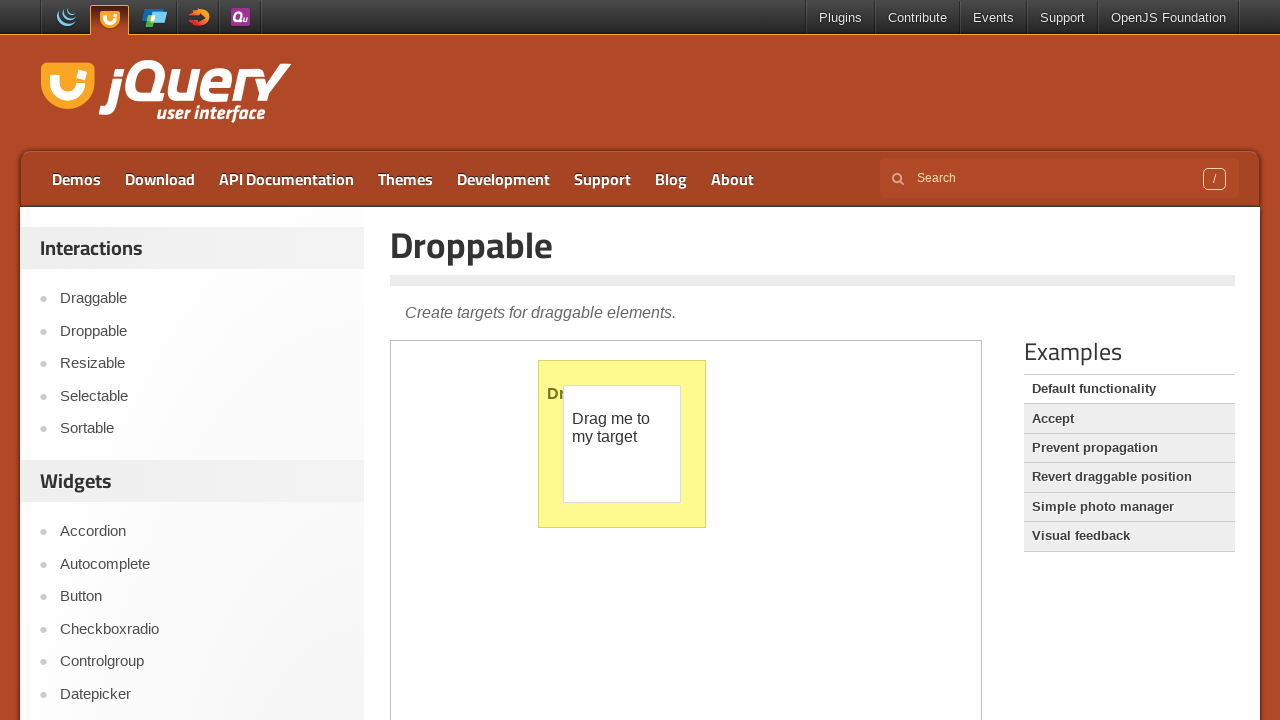

Pressed mouse button down on draggable element at (622, 444)
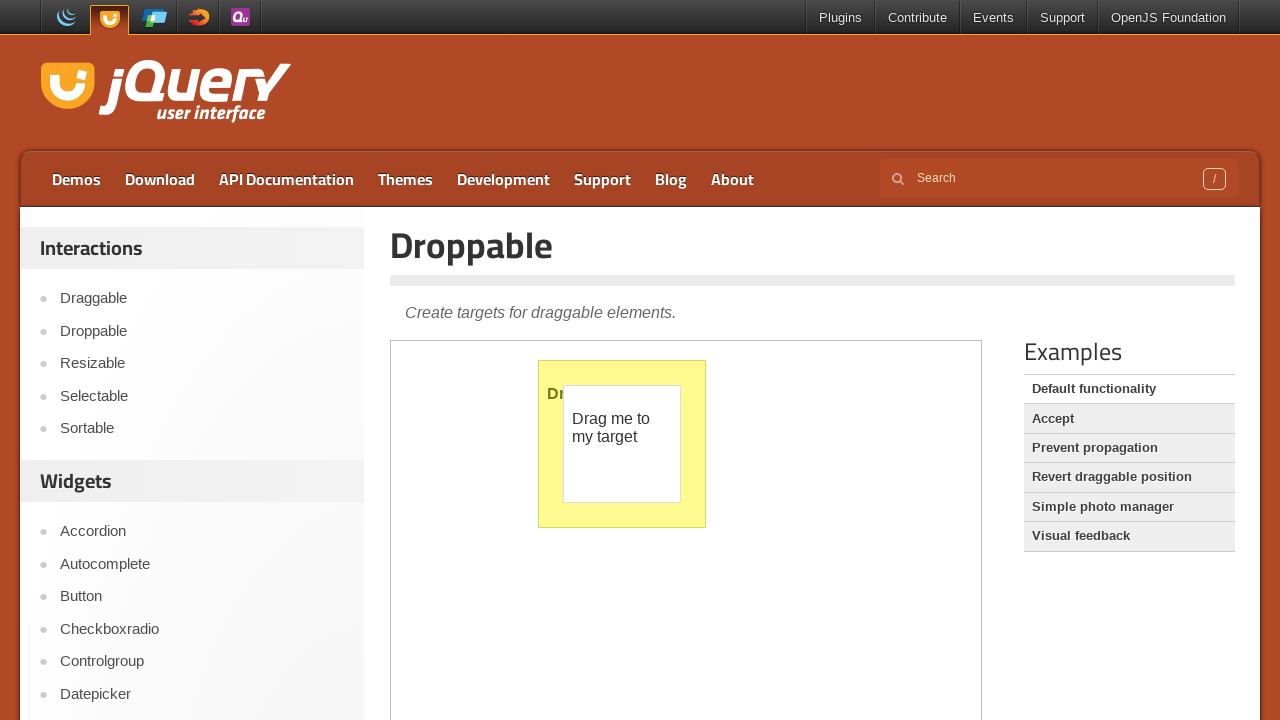

Moved mouse to droppable element with offset at (558, 380)
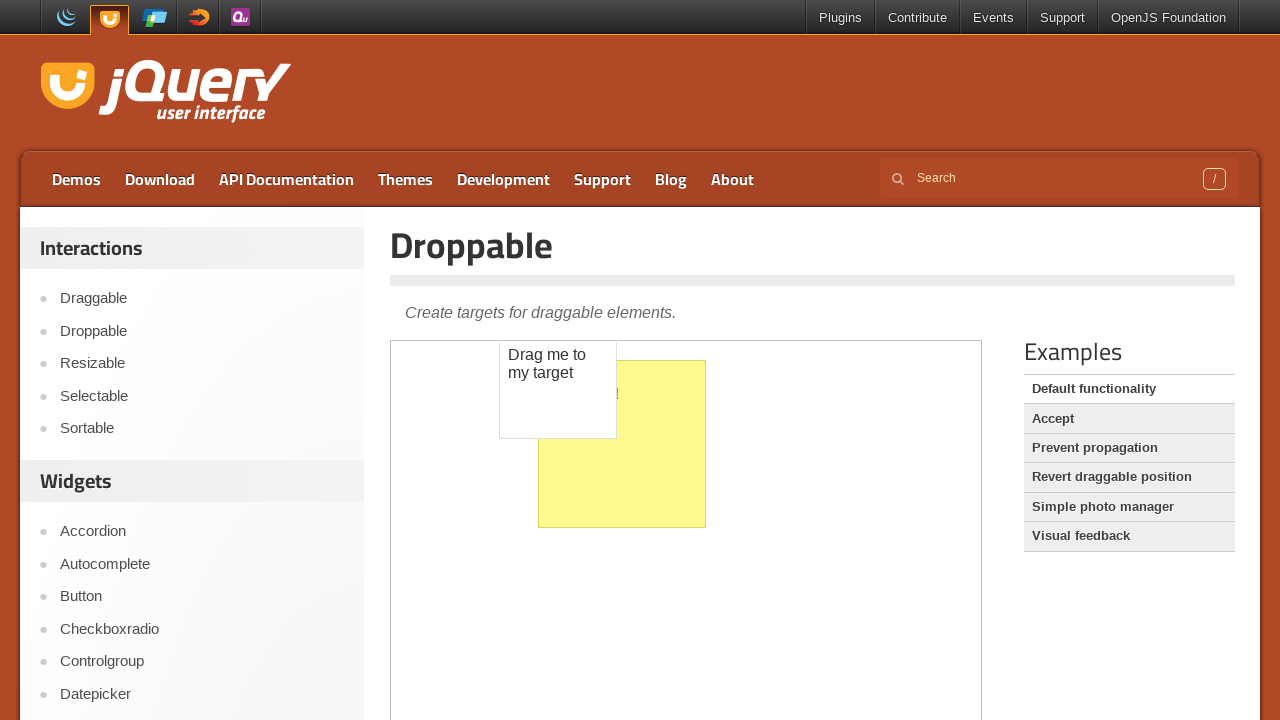

Released mouse button to complete second drag and drop operation at (558, 380)
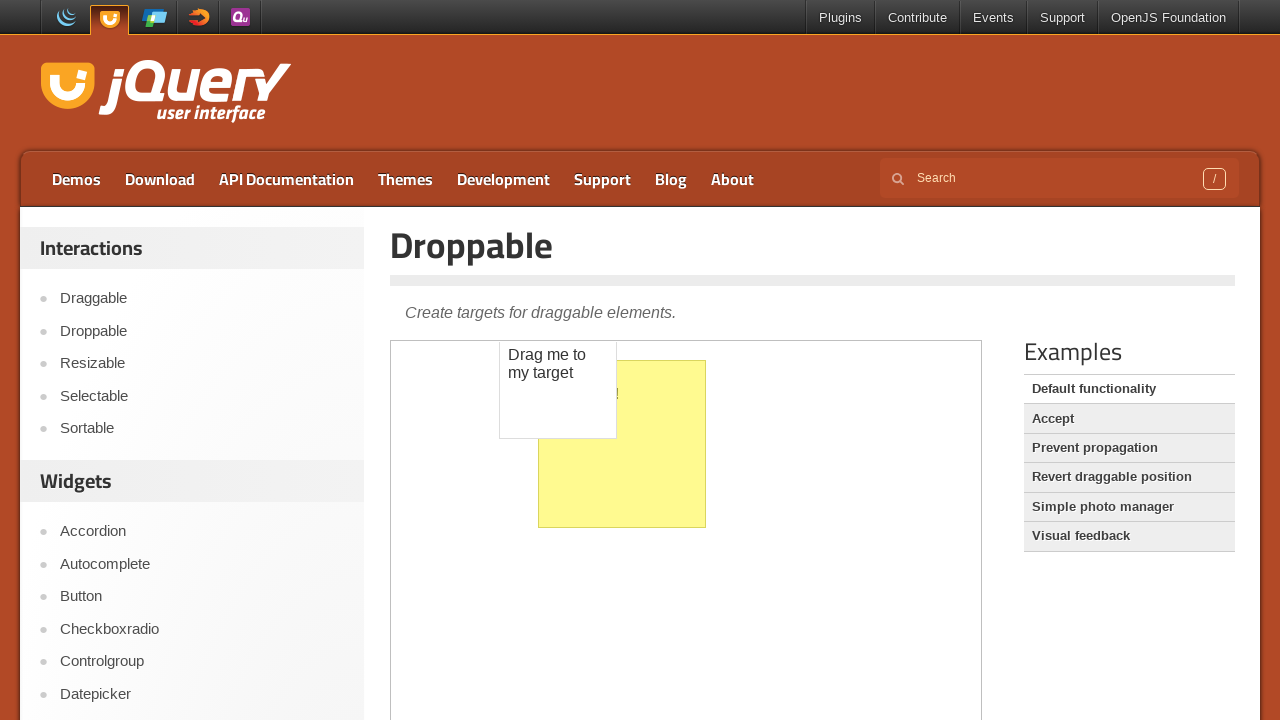

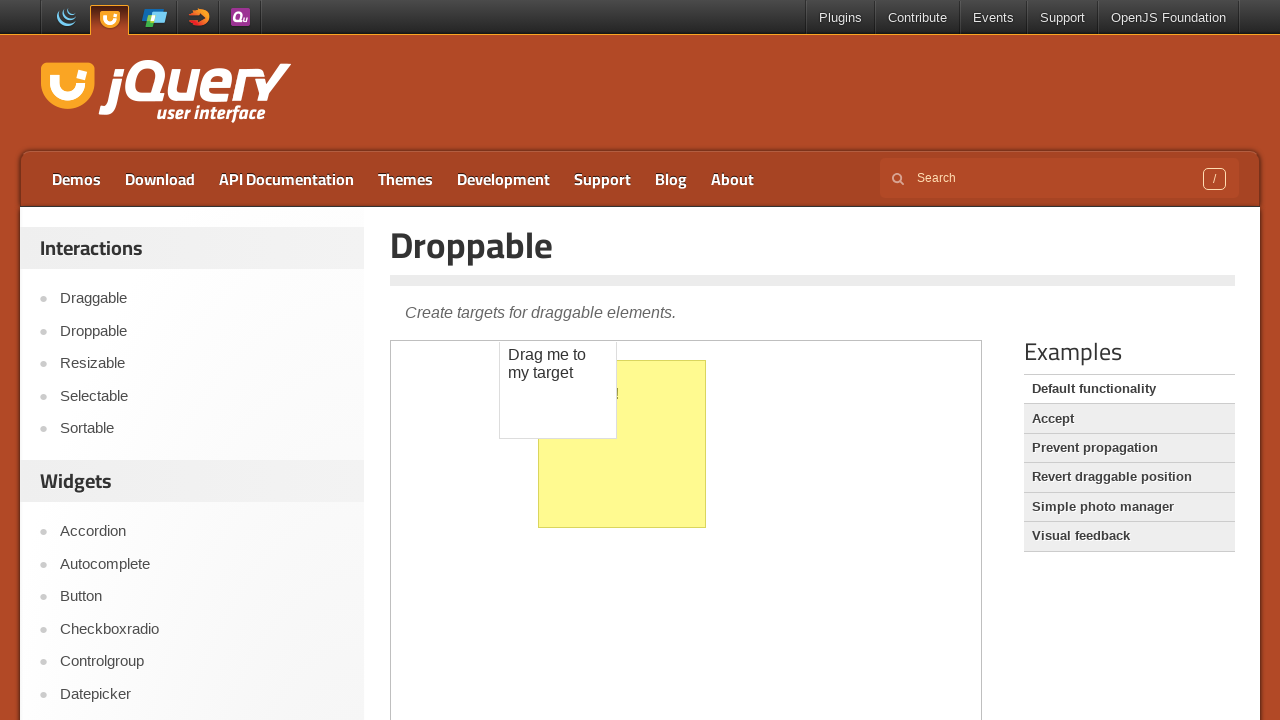